Tests that entered text is trimmed when editing a todo item

Starting URL: https://demo.playwright.dev/todomvc

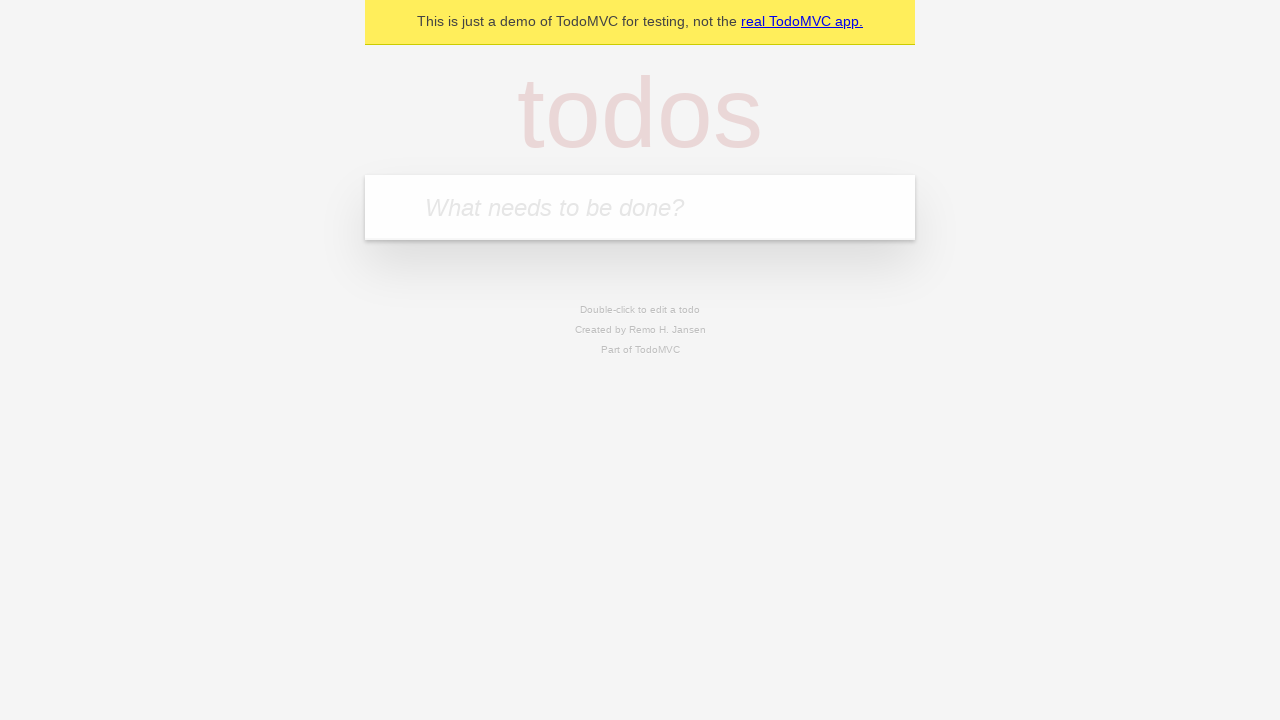

Filled todo input with 'buy some cheese' on internal:attr=[placeholder="What needs to be done?"i]
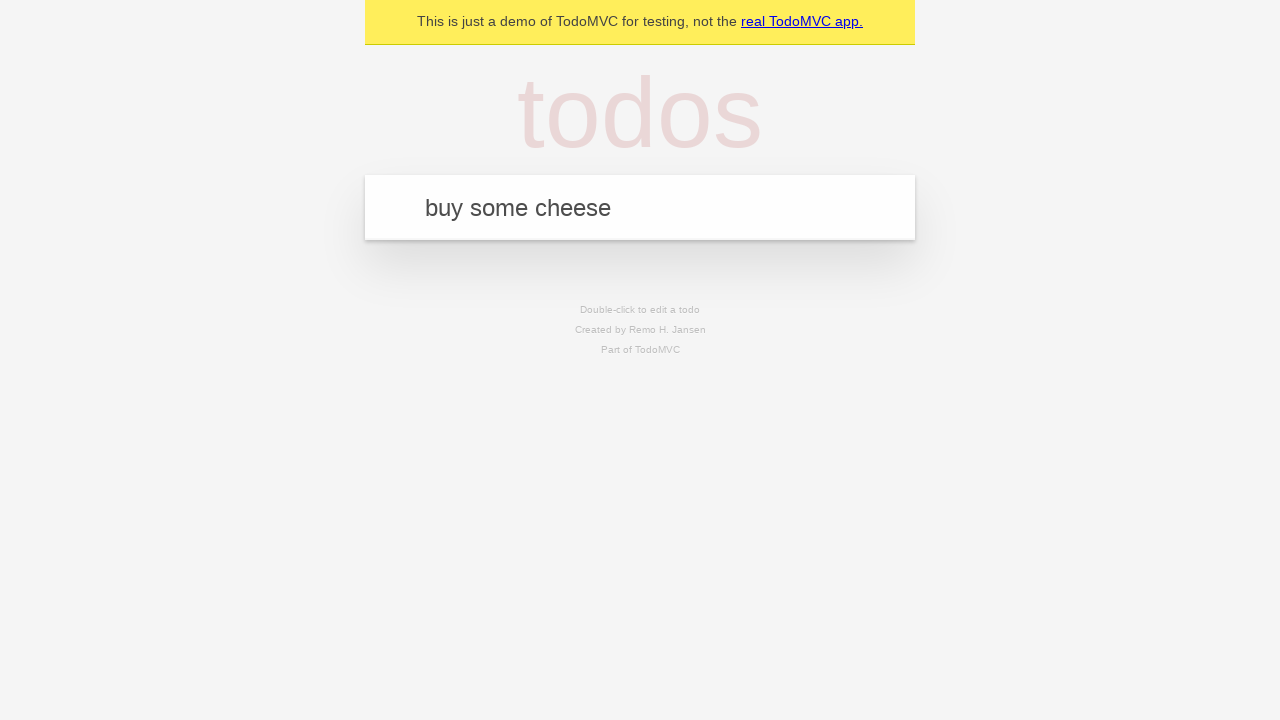

Pressed Enter to create first todo on internal:attr=[placeholder="What needs to be done?"i]
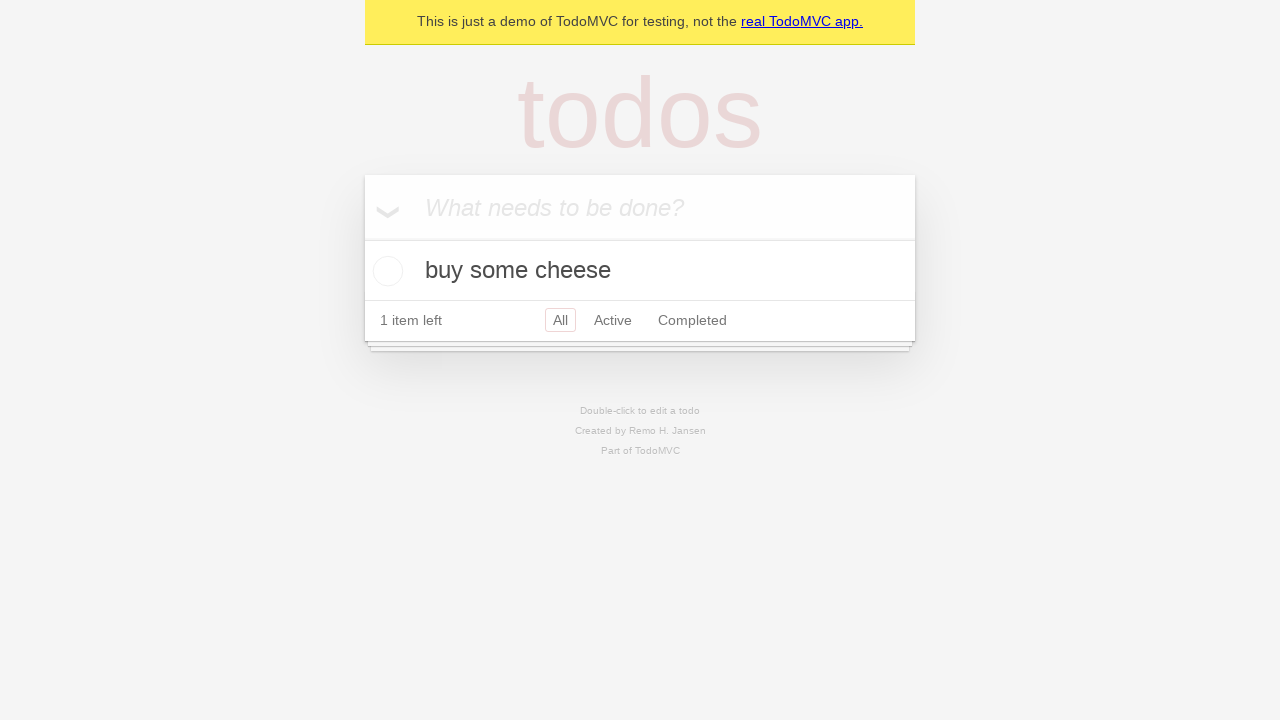

Filled todo input with 'feed the cat' on internal:attr=[placeholder="What needs to be done?"i]
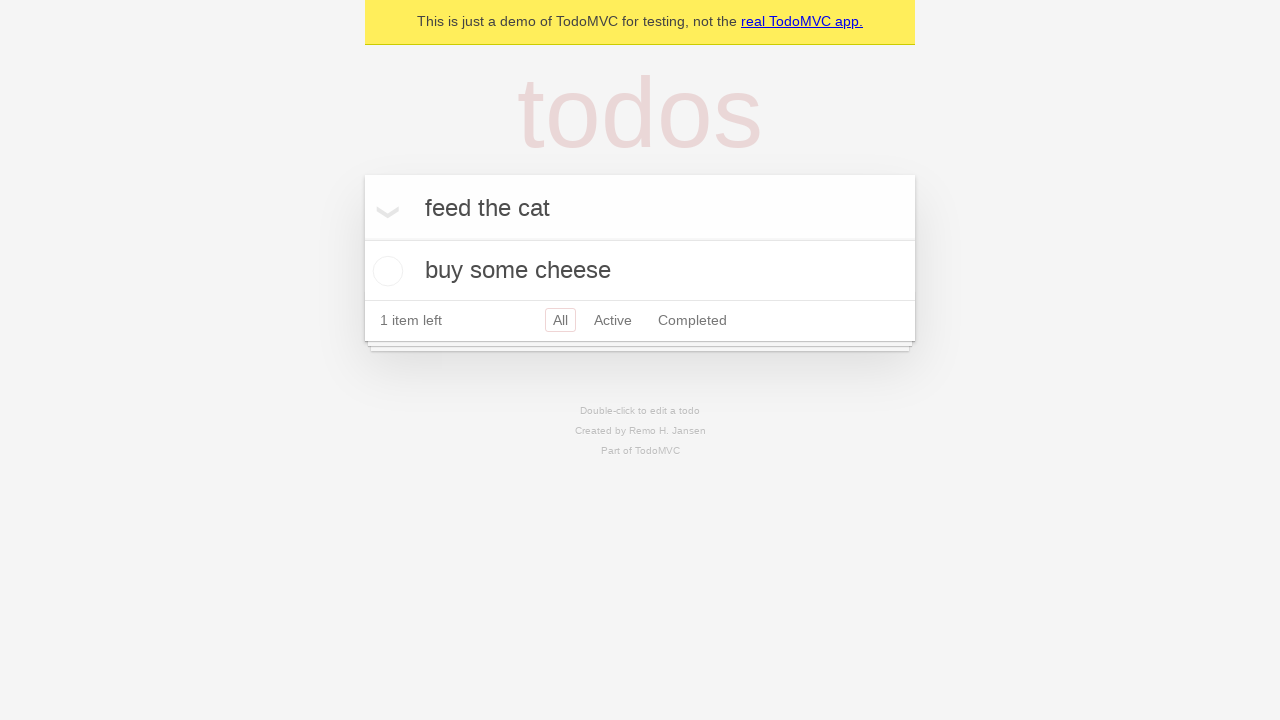

Pressed Enter to create second todo on internal:attr=[placeholder="What needs to be done?"i]
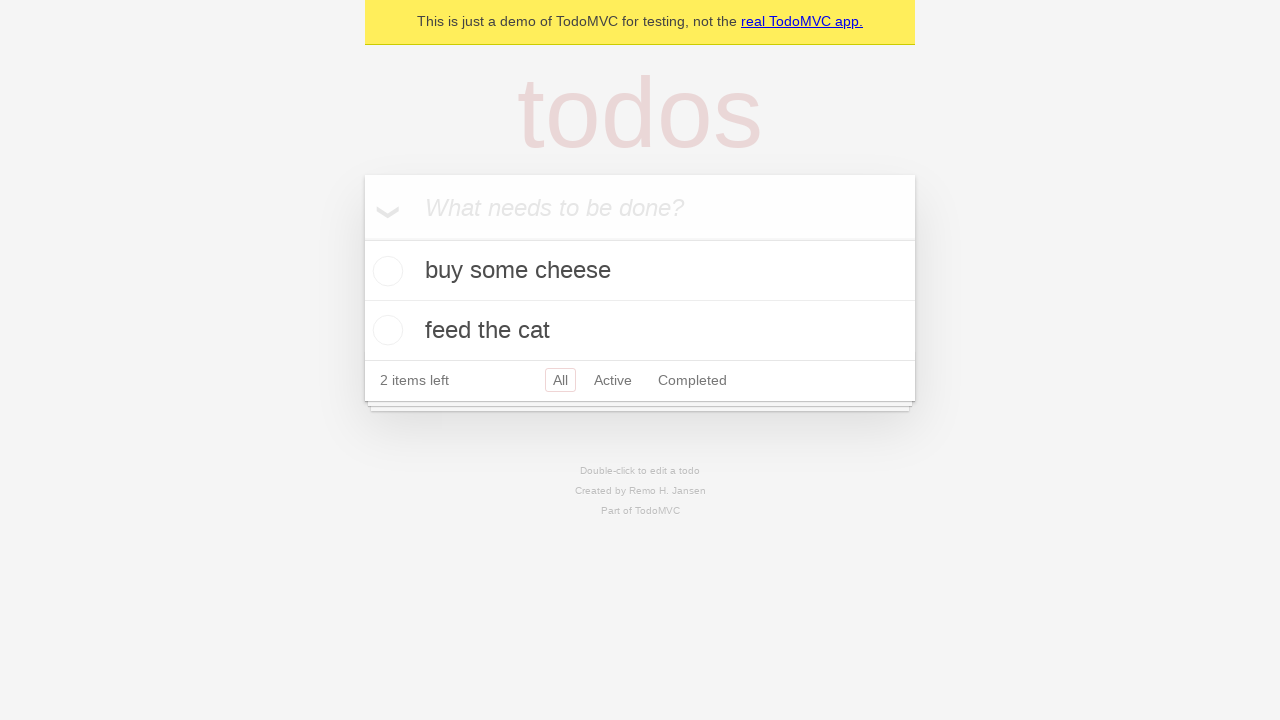

Filled todo input with 'book a doctors appointment' on internal:attr=[placeholder="What needs to be done?"i]
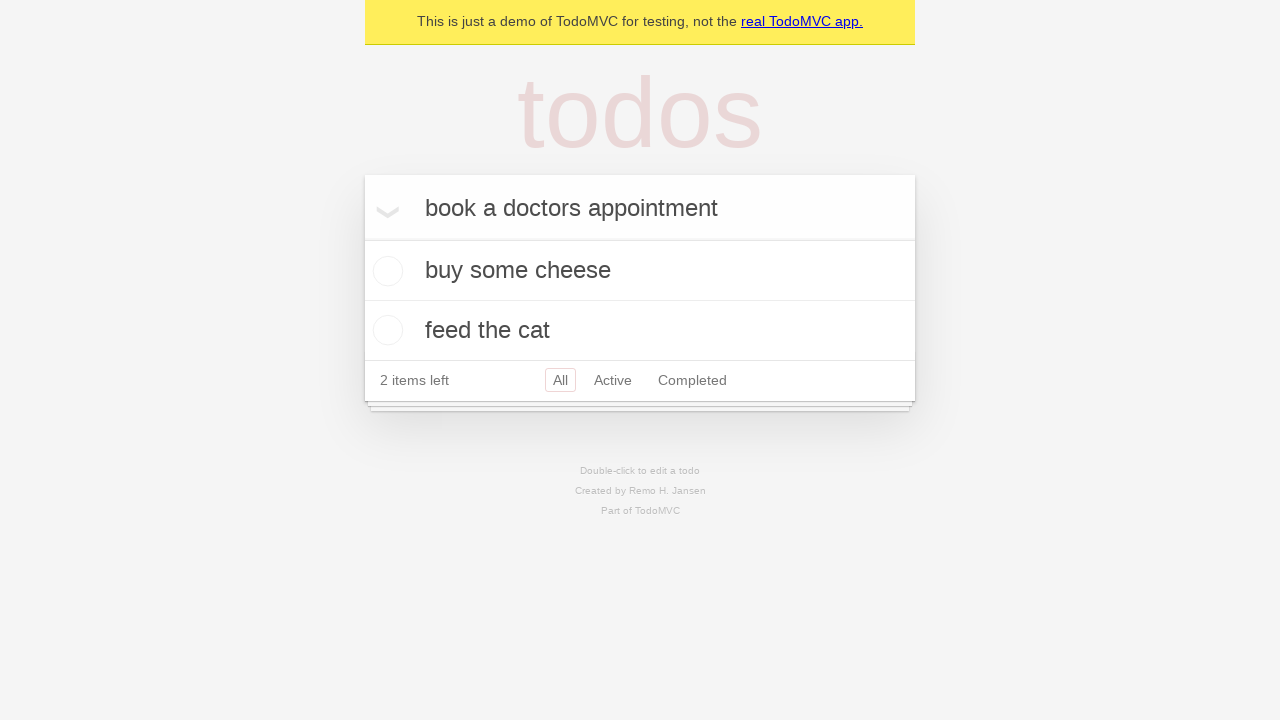

Pressed Enter to create third todo on internal:attr=[placeholder="What needs to be done?"i]
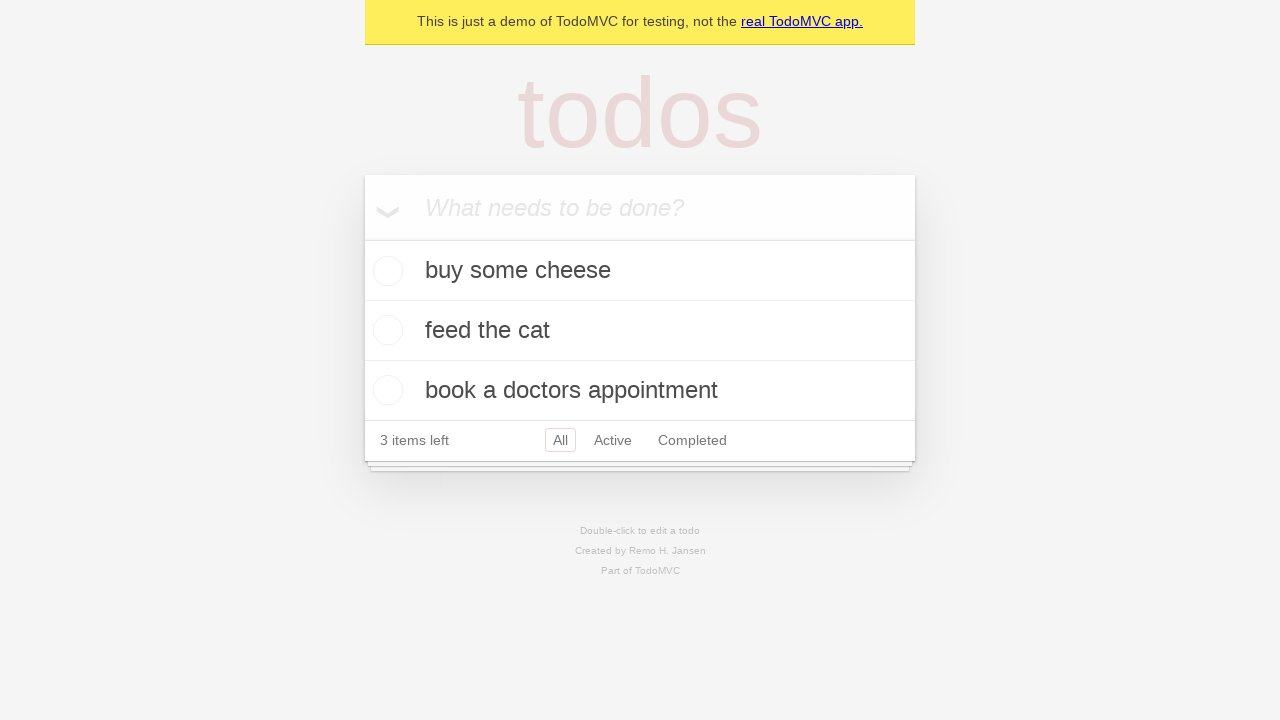

Double-clicked second todo to enter edit mode at (640, 331) on internal:testid=[data-testid="todo-item"s] >> nth=1
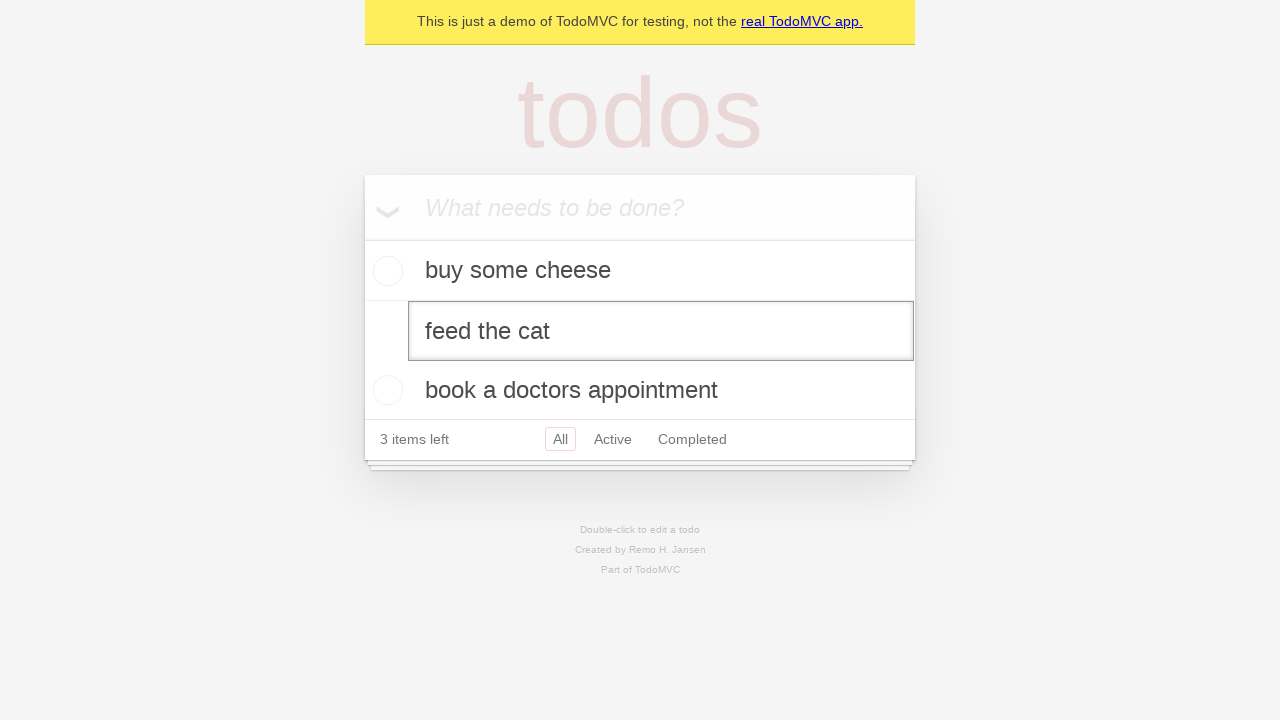

Filled edit field with text containing leading and trailing whitespace on internal:testid=[data-testid="todo-item"s] >> nth=1 >> internal:role=textbox[nam
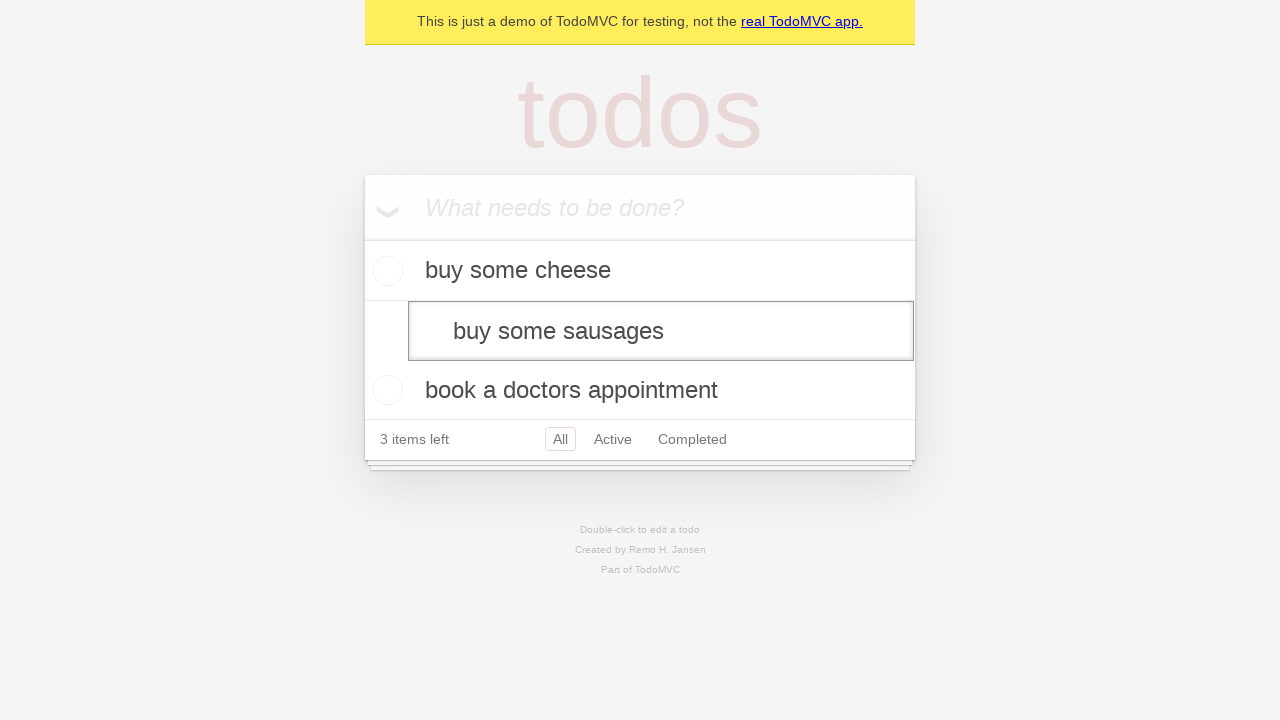

Pressed Enter to confirm edited todo text on internal:testid=[data-testid="todo-item"s] >> nth=1 >> internal:role=textbox[nam
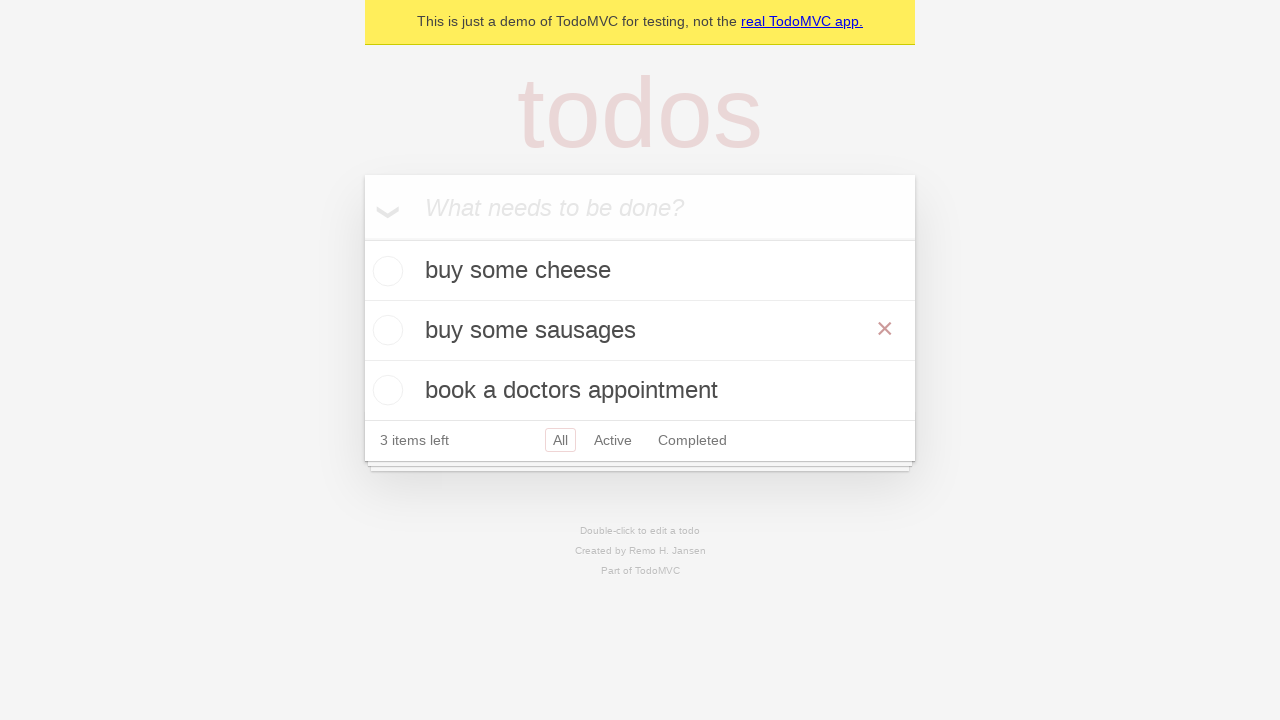

Waited for todo title element to load
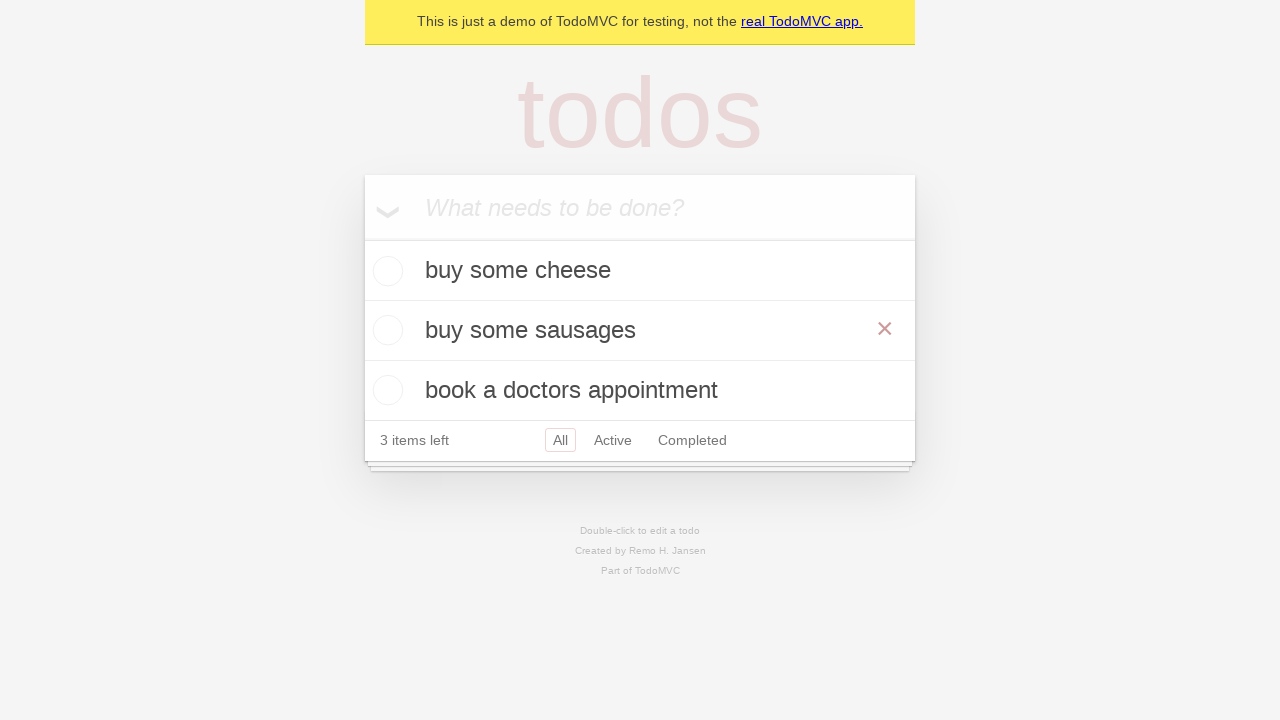

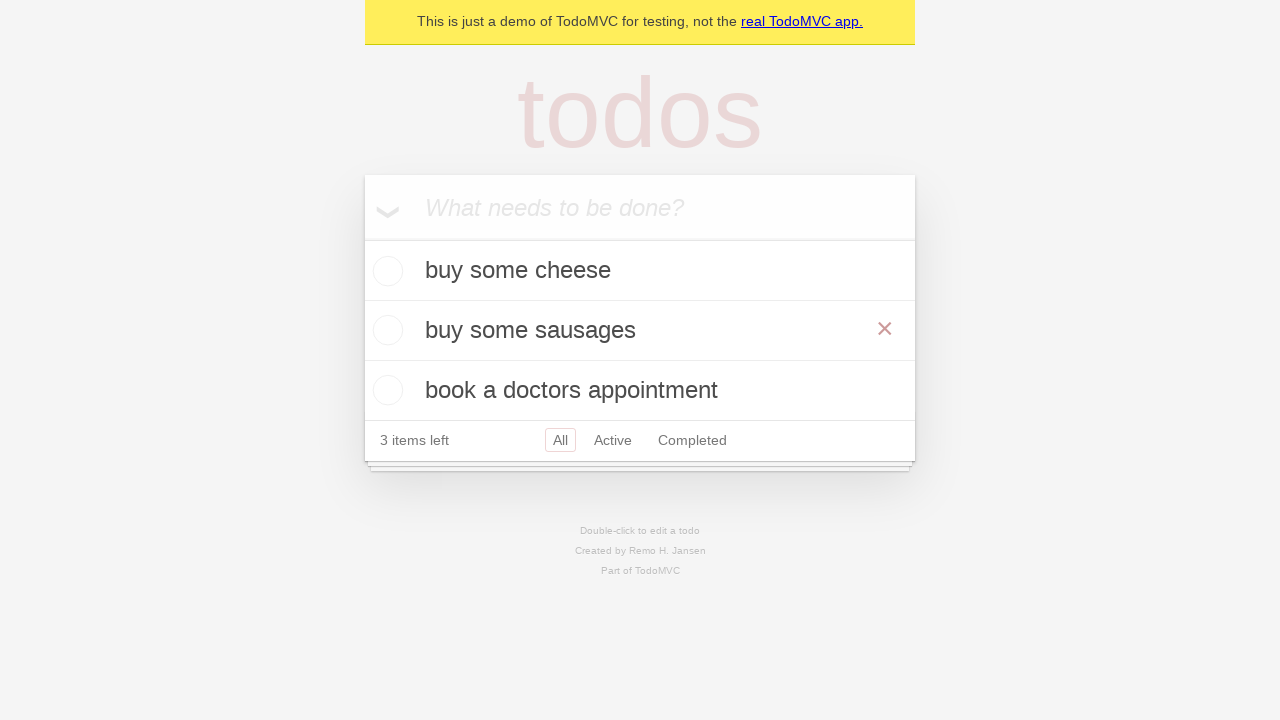